Tests an e-commerce flow by searching for products, adding them to cart, applying a promo code, and completing checkout with order placement

Starting URL: https://rahulshettyacademy.com/seleniumPractise/#/

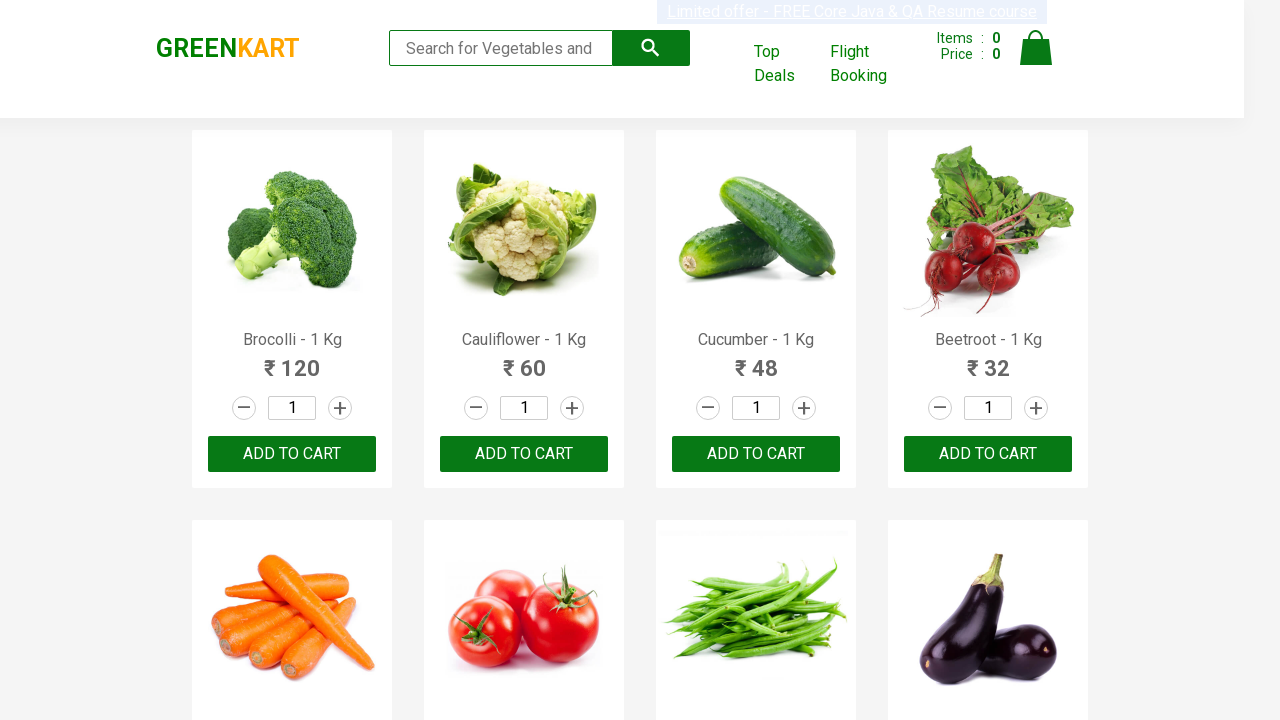

Filled search field with 'ca' to find products on input[placeholder='Search for Vegetables and Fruits']
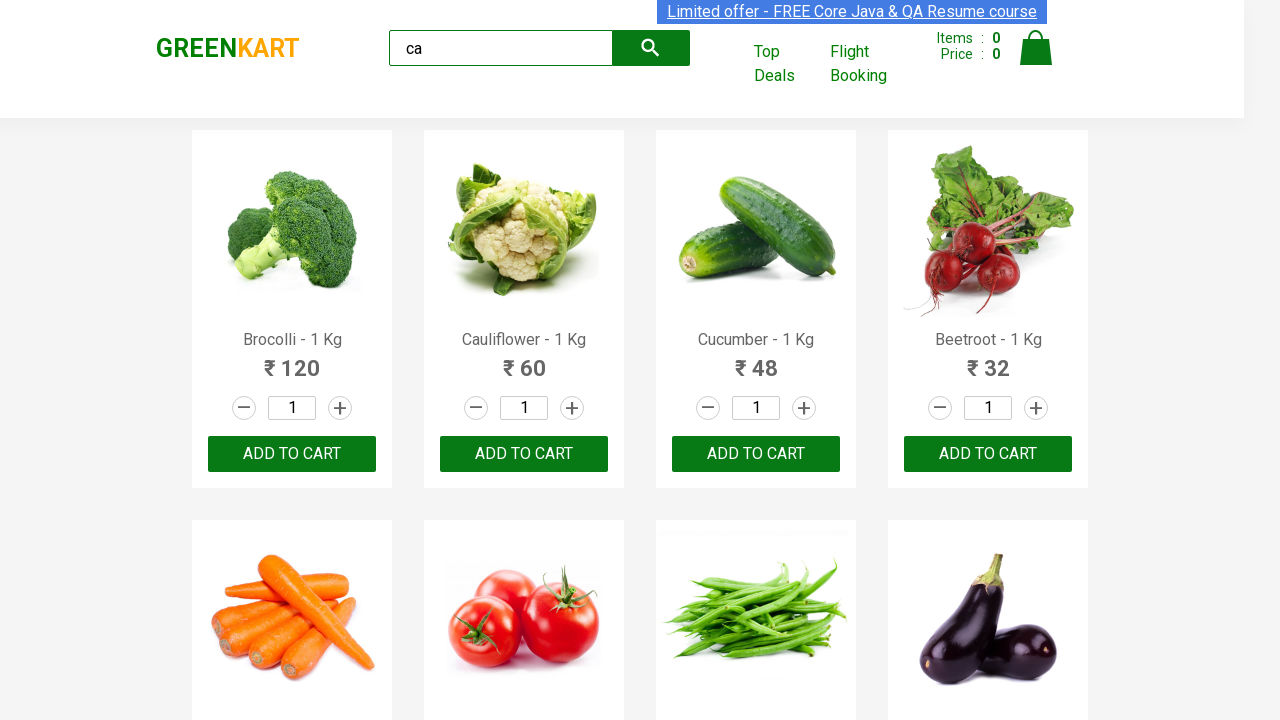

Waited for search results to load
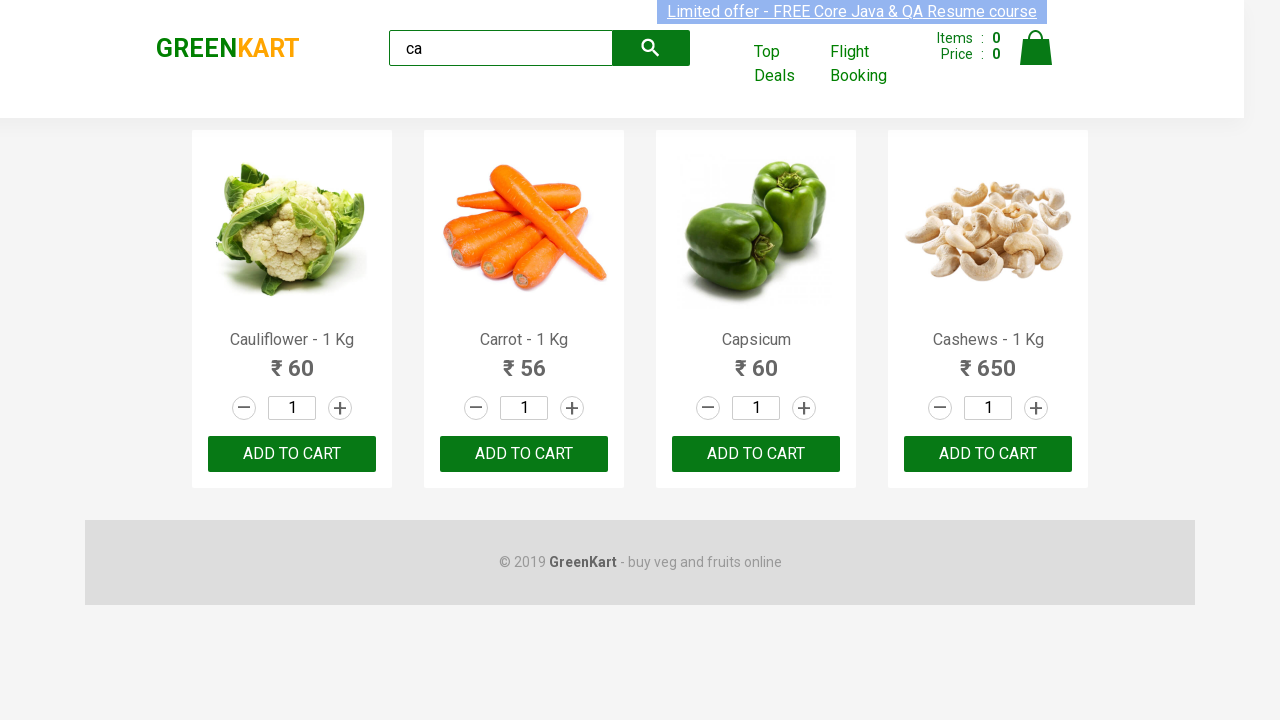

Added 'Cauliflower - 1 Kg' to cart at (292, 454) on //h4[text()='Cauliflower - 1 Kg']/../div/following-sibling::div/button
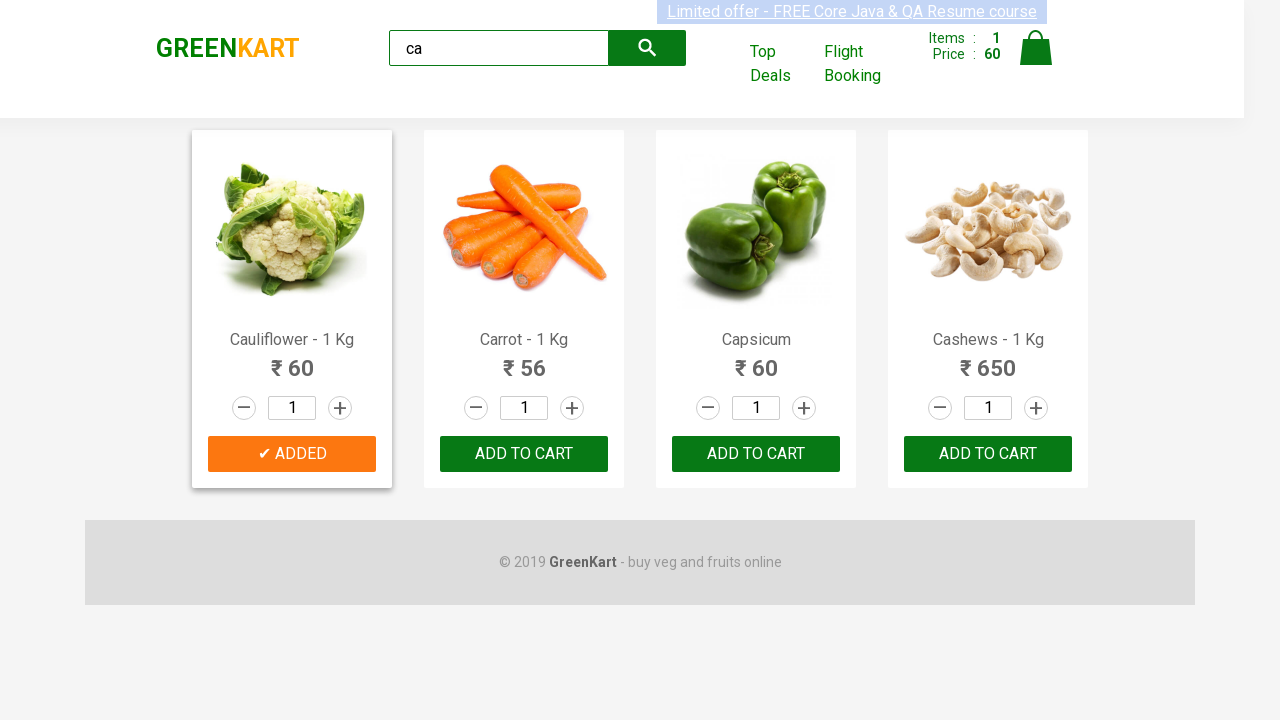

Added 'Carrot - 1 Kg' to cart at (524, 454) on //h4[text()='Carrot - 1 Kg']/../div/following-sibling::div/button
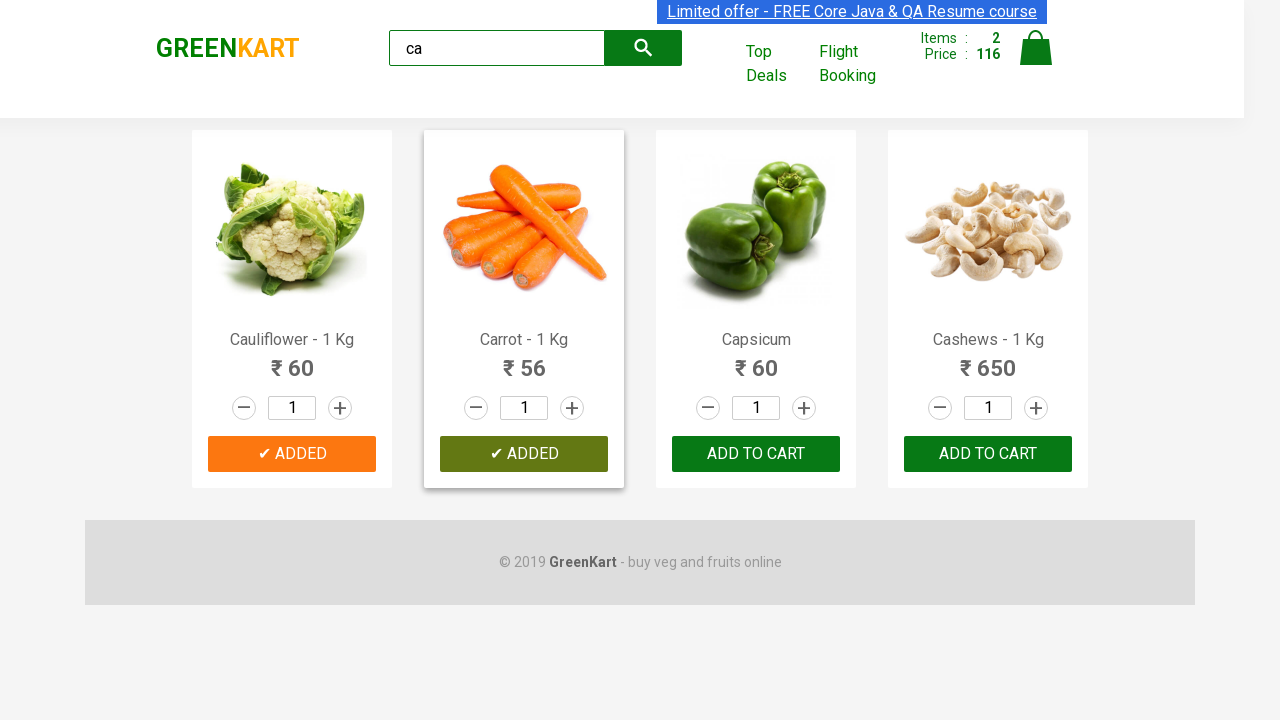

Added 'Capsicum' to cart at (756, 454) on //h4[text()='Capsicum']/../div/following-sibling::div/button
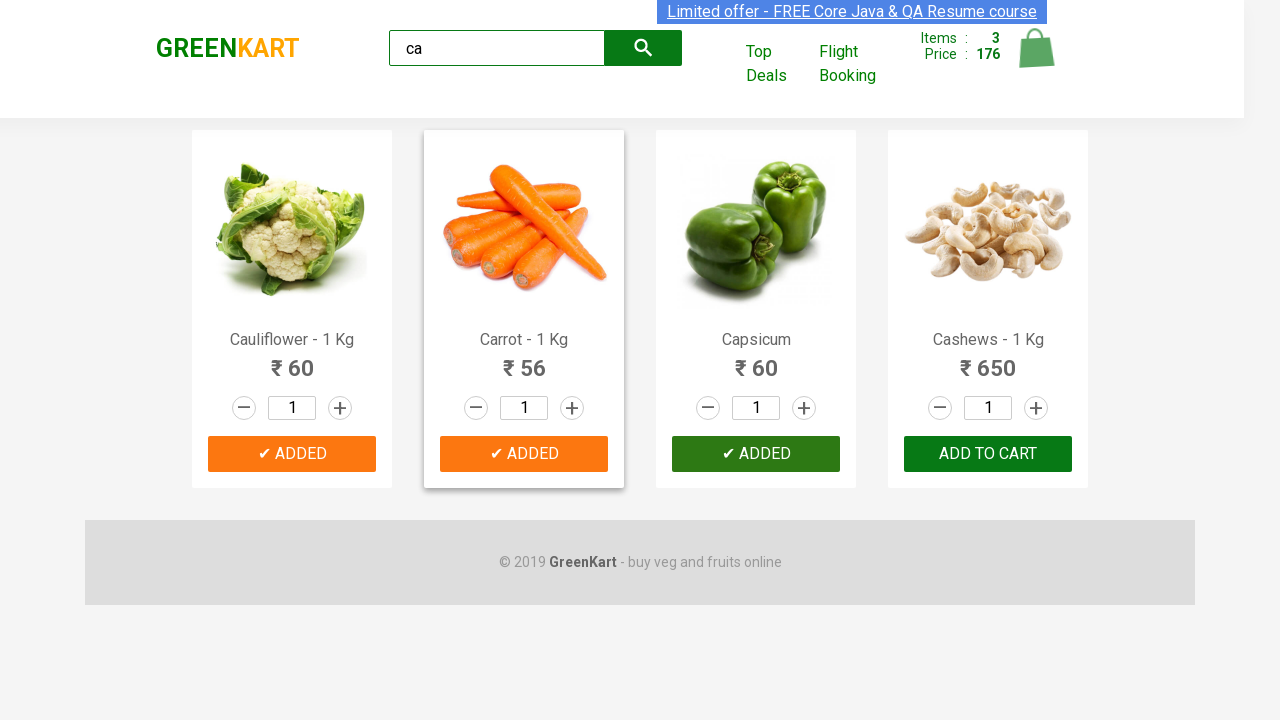

Clicked on cart icon to view cart at (1036, 48) on a.cart-icon img
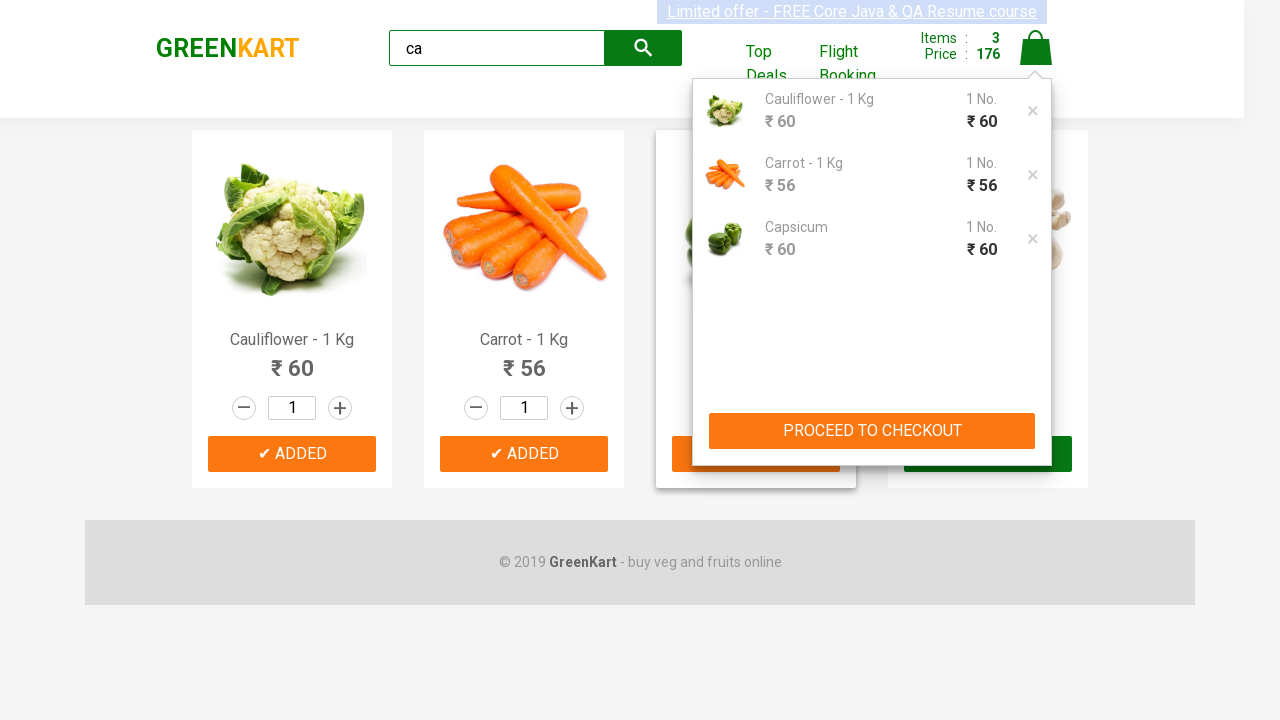

Clicked PROCEED TO CHECKOUT button at (872, 431) on button:has-text('PROCEED TO CHECKOUT')
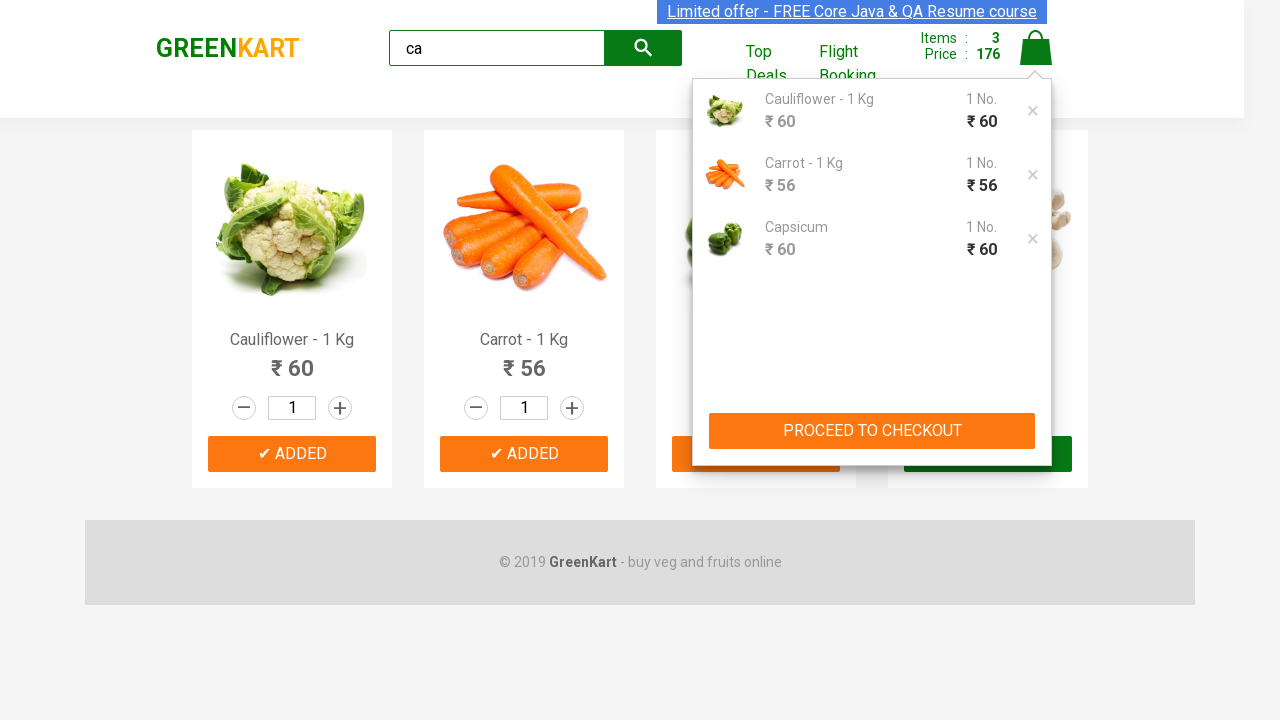

Entered promo code 'rahulshettyacademy' on input[placeholder='Enter promo code']
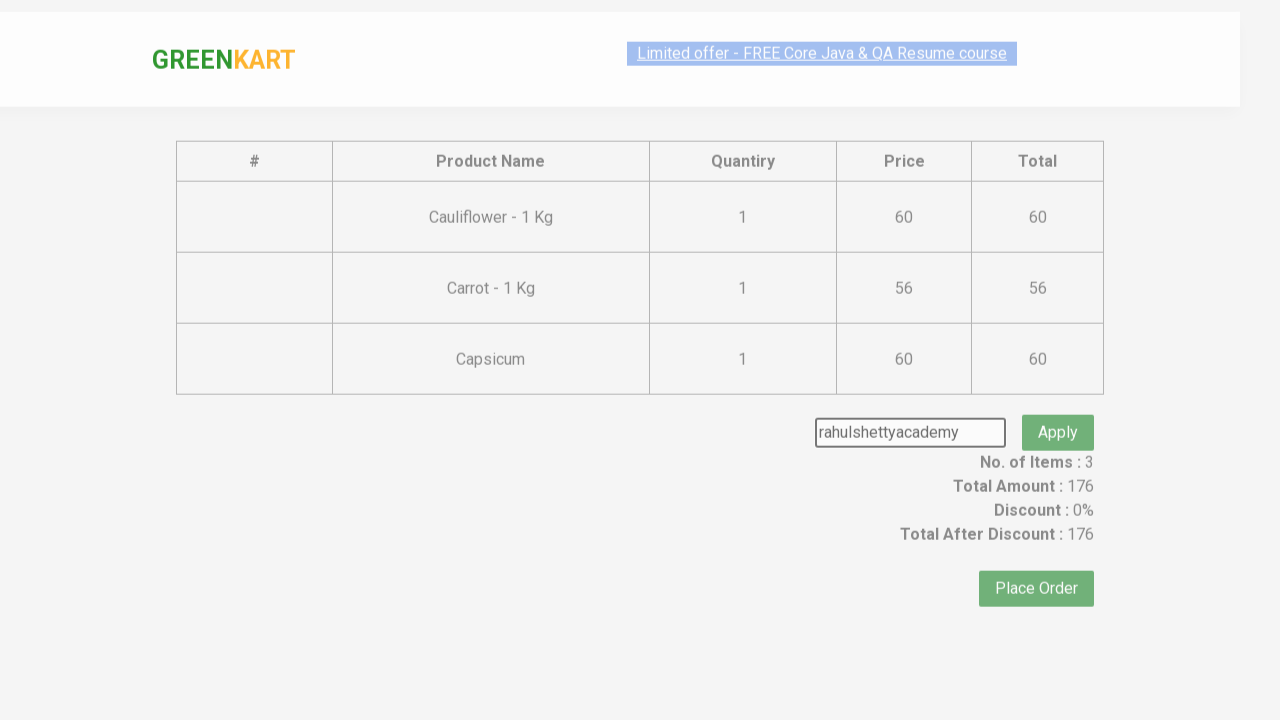

Clicked Apply button to apply promo code at (1058, 406) on button:has-text('Apply')
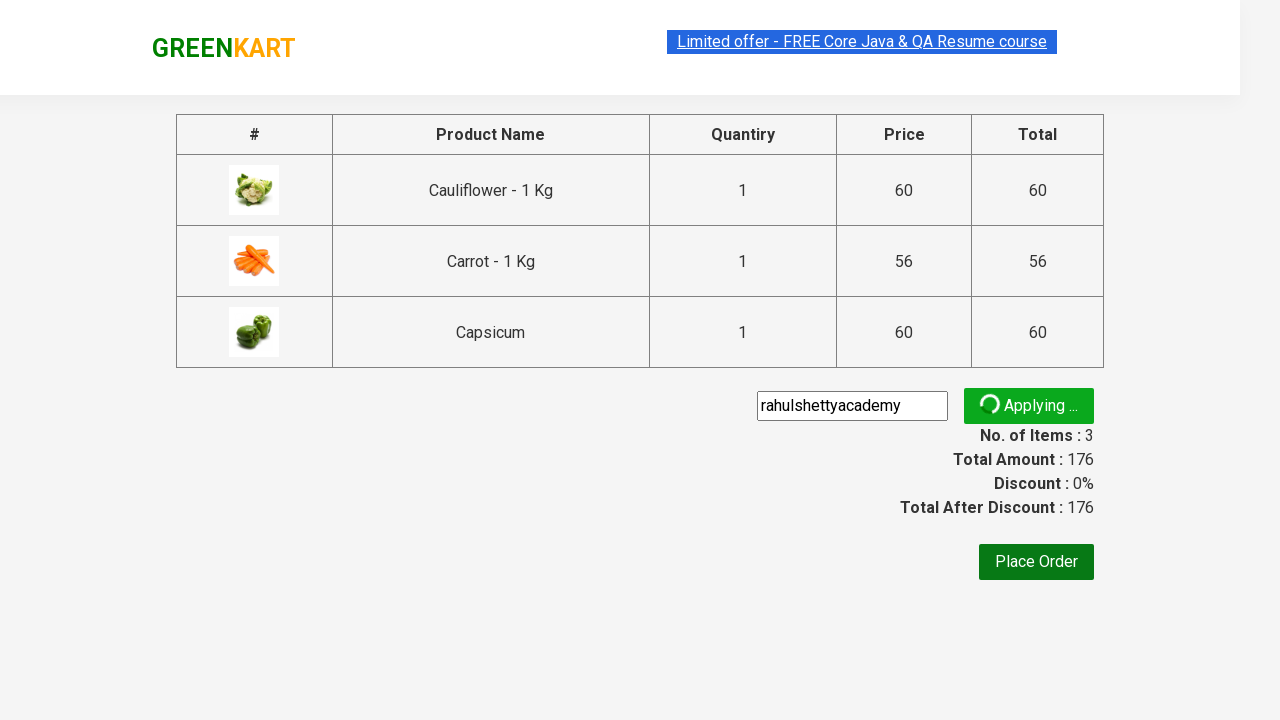

Waited for discount to be applied
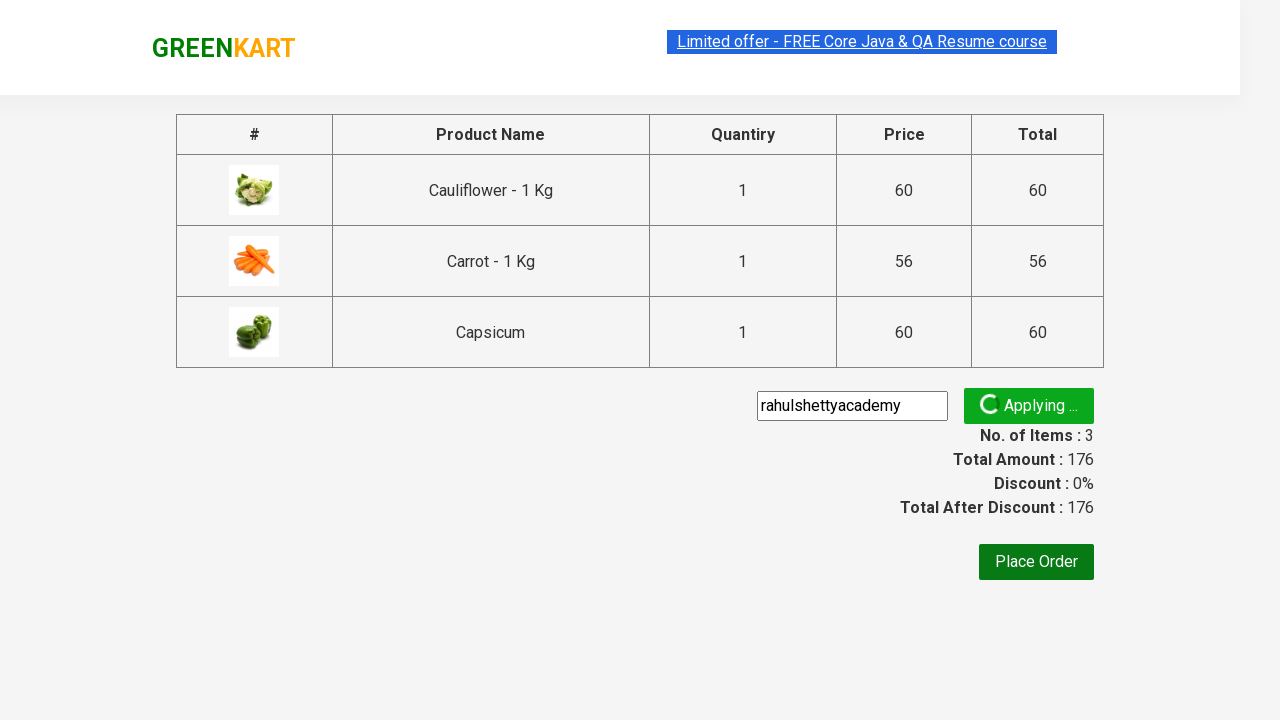

Clicked Place Order button at (1036, 562) on button:has-text('Place Order')
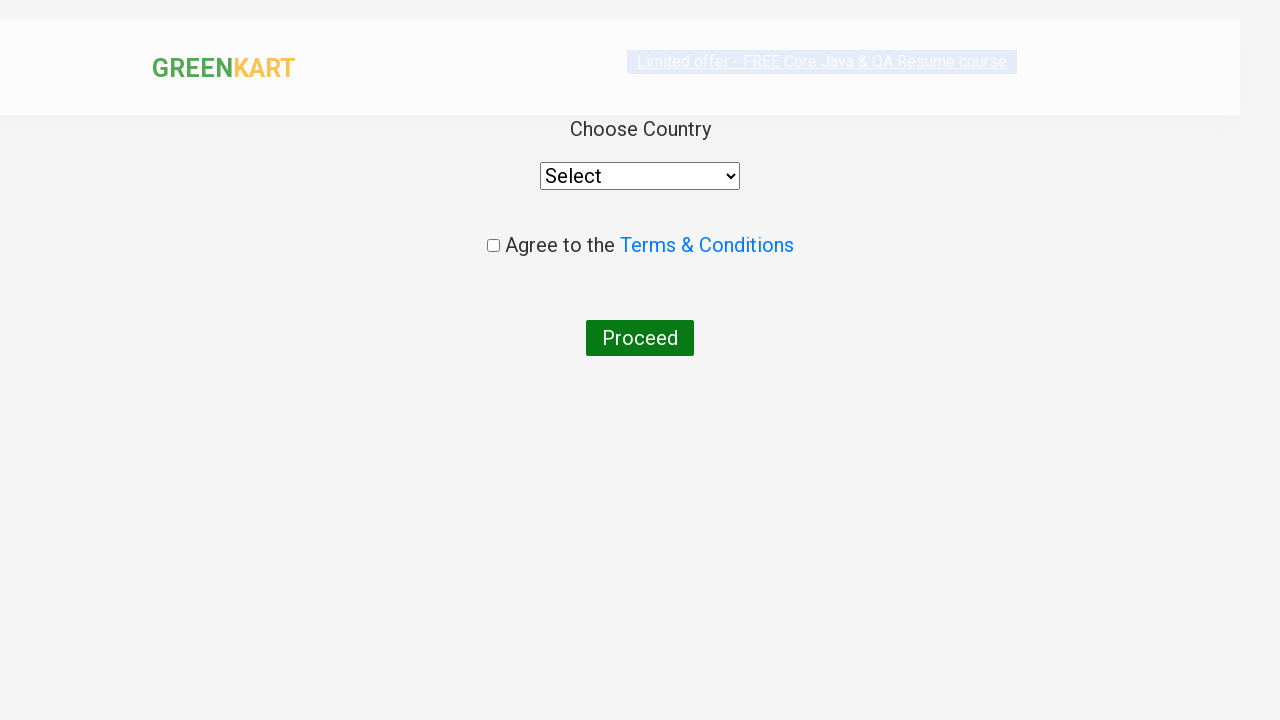

Selected 'India' from country dropdown on select
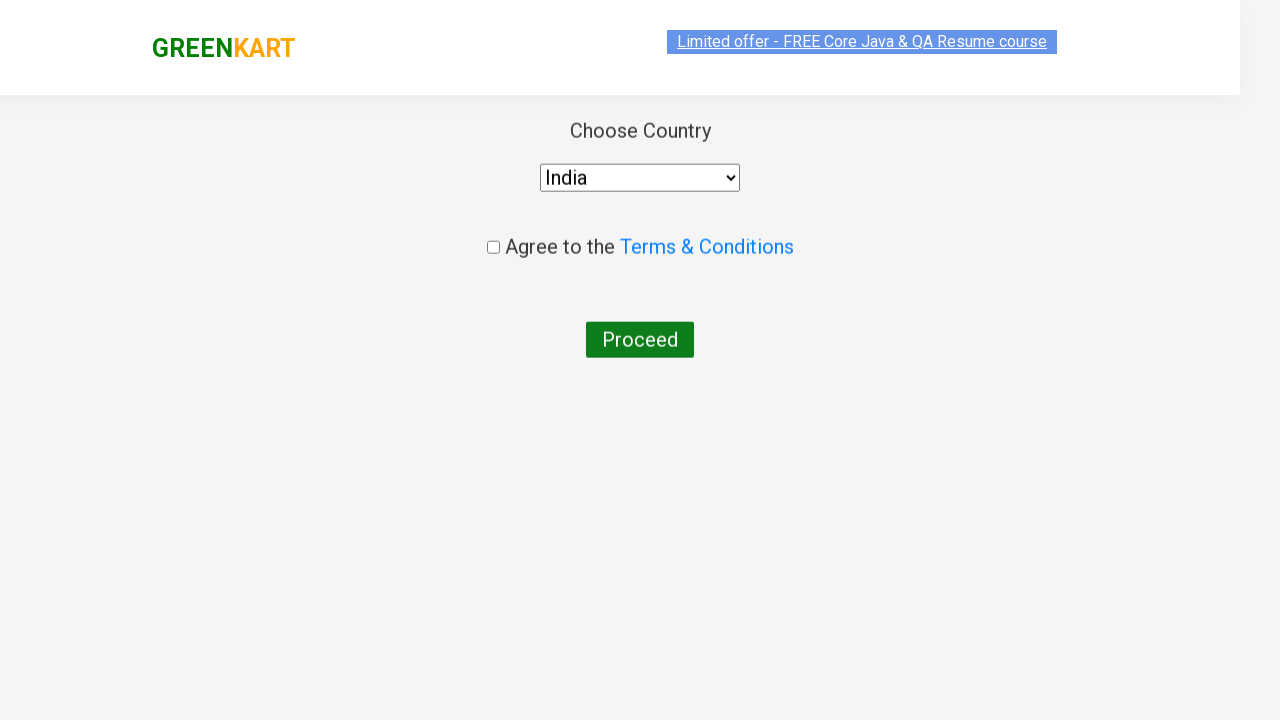

Checked terms and conditions checkbox at (493, 246) on input.chkAgree
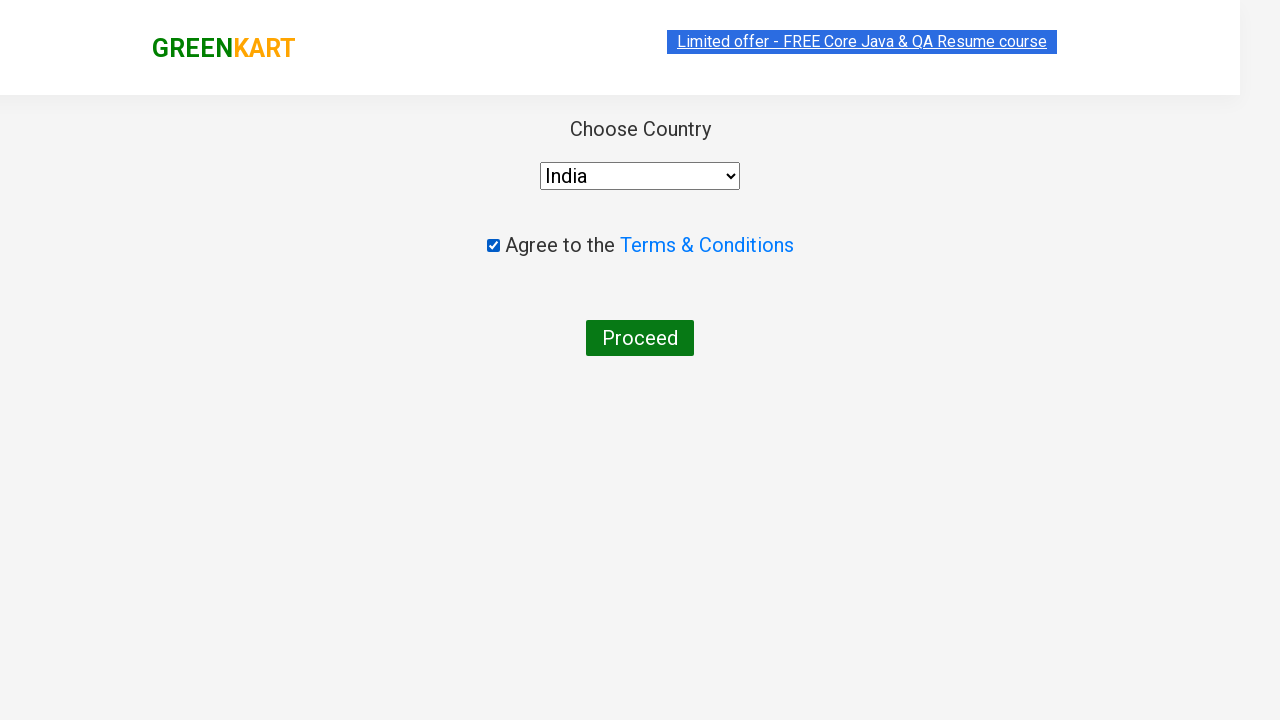

Clicked Proceed button to complete order placement at (640, 338) on button:has-text('Proceed')
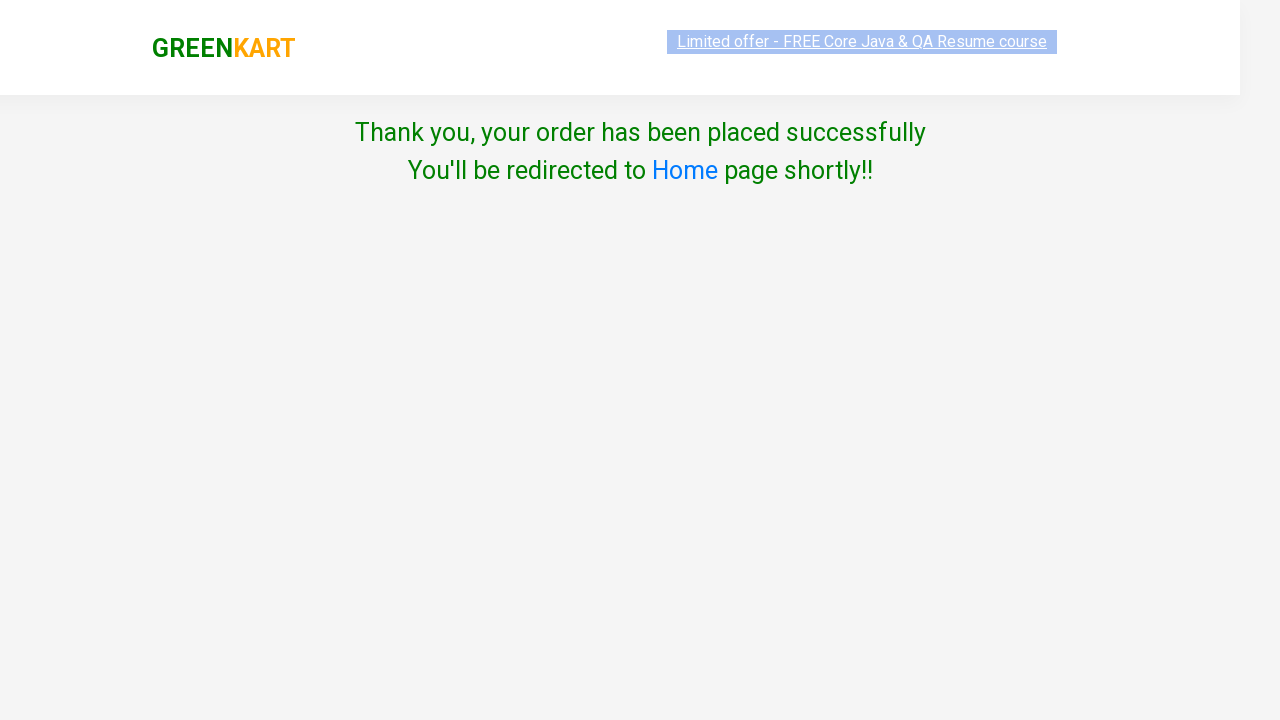

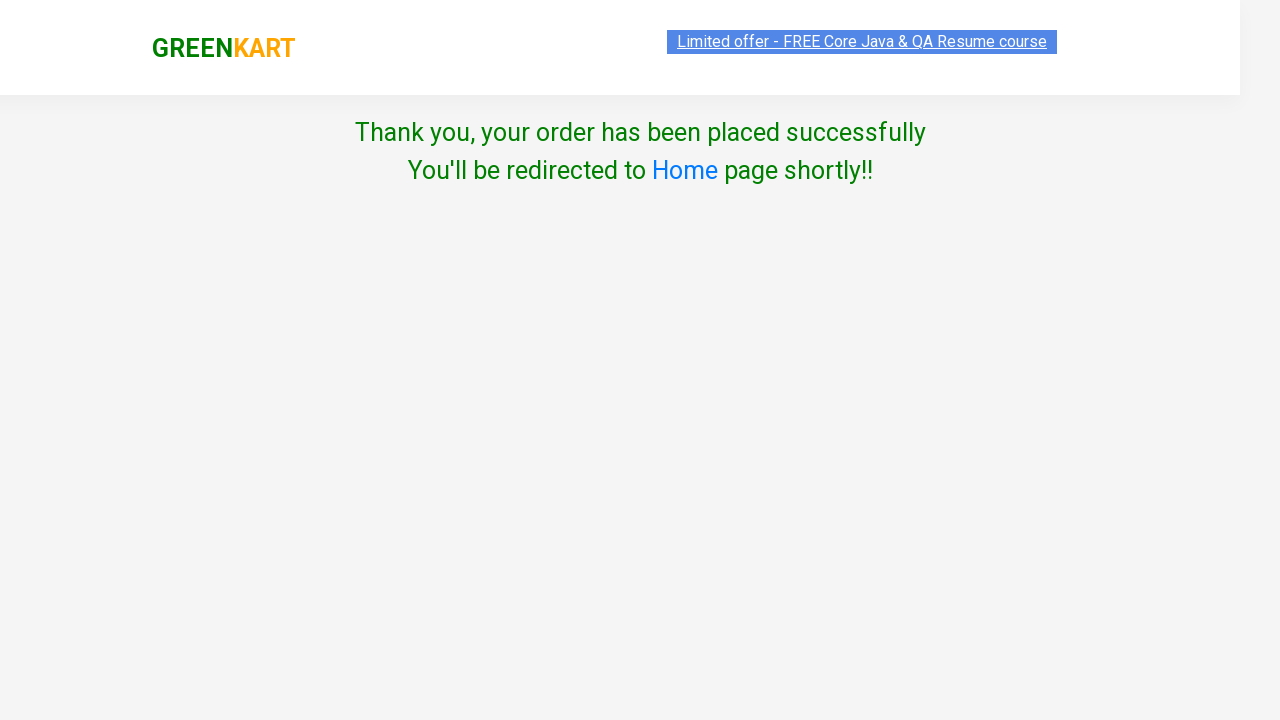